Tests mouse moveTo functionality by navigating to pointer page and moving mouse over elements

Starting URL: http://guinea-pig.webdriver.io/

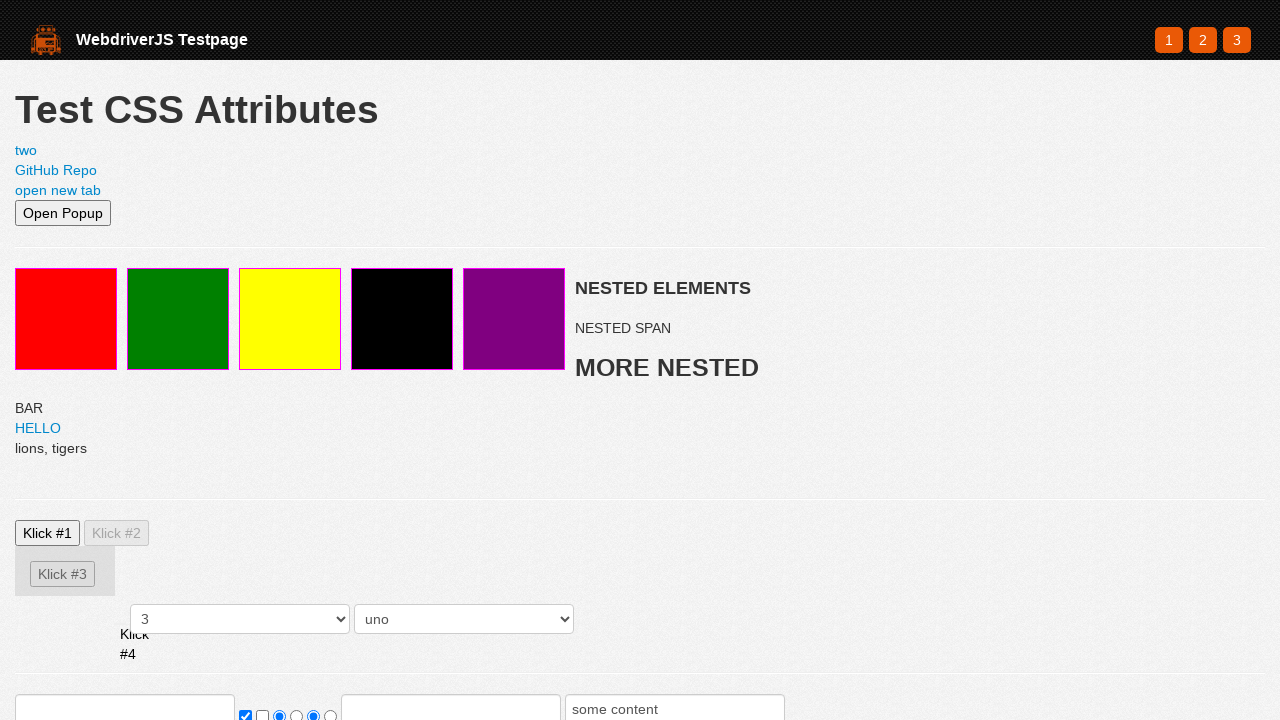

Clicked on pointer page link at (1237, 40) on a[href="pointer.html"]
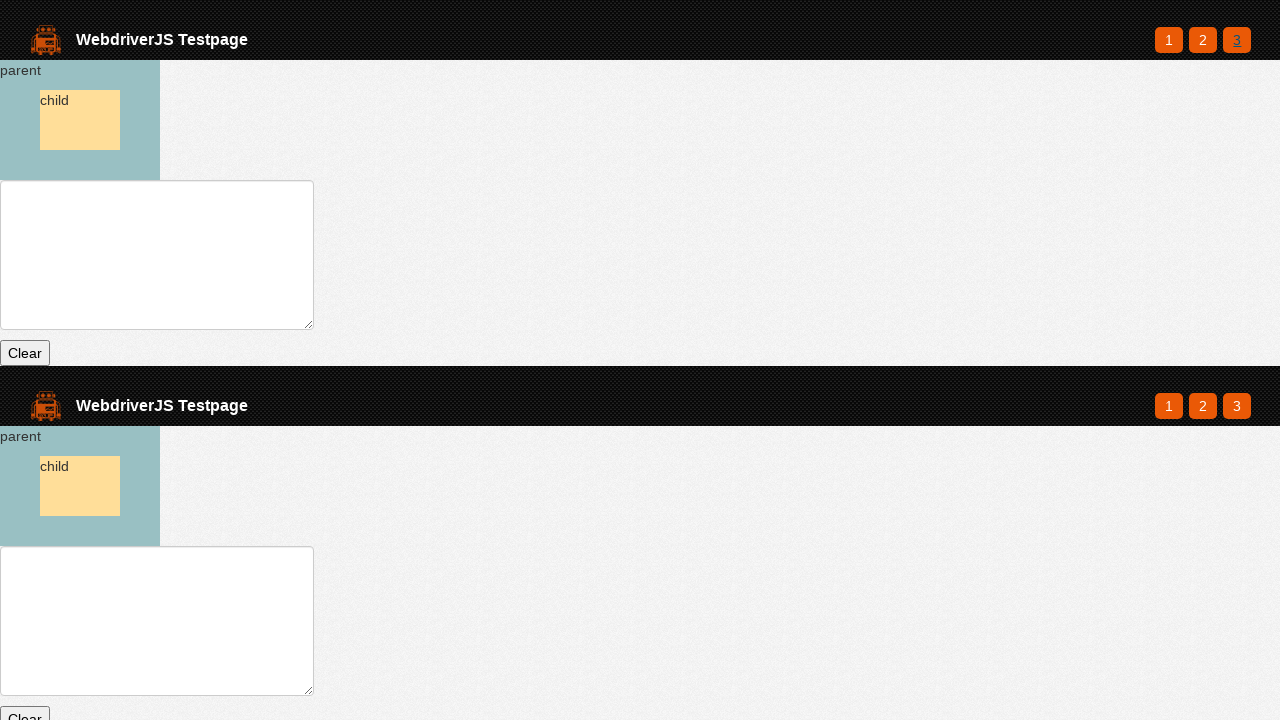

Parent element loaded
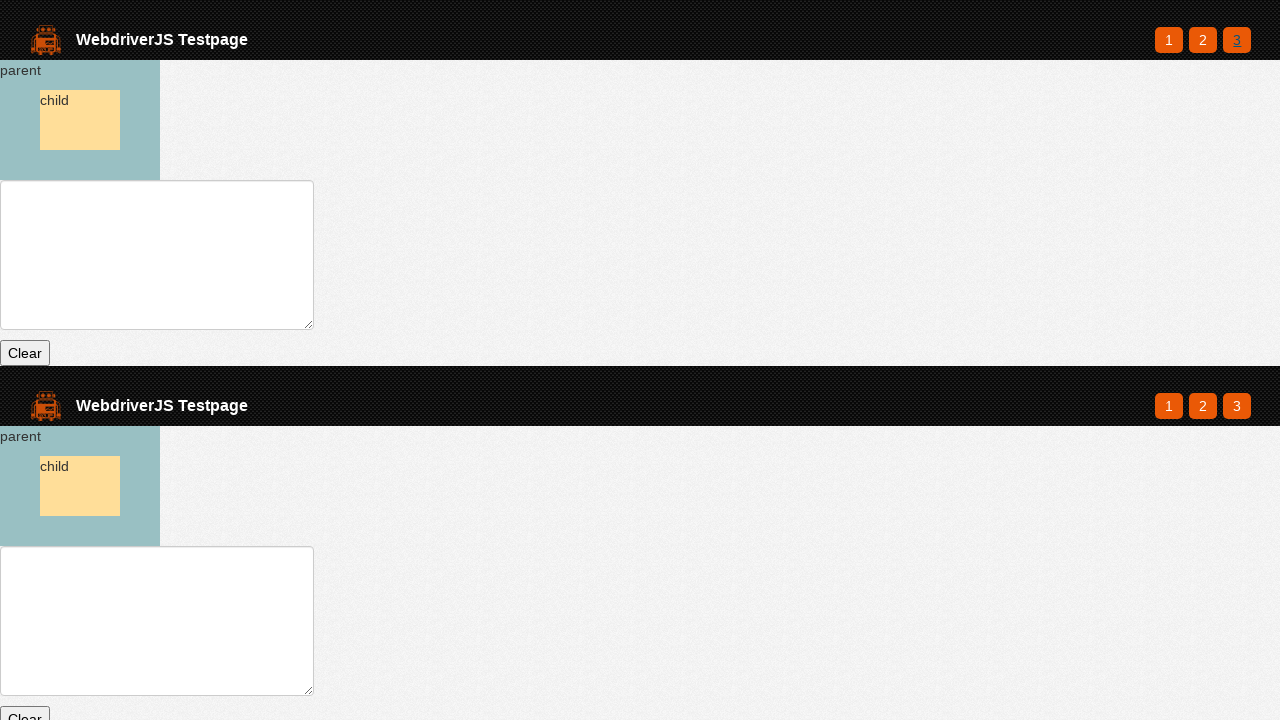

Moved mouse to parent element at (80, 120) on #parent
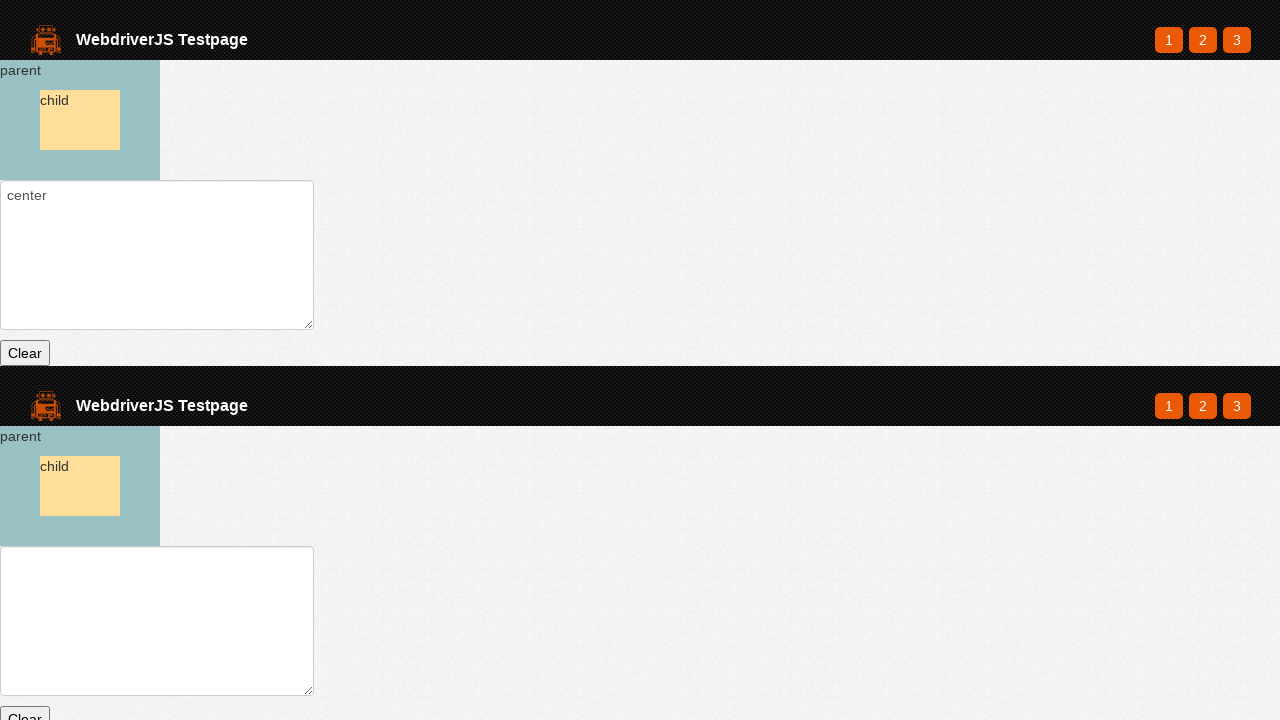

Retrieved text value from element
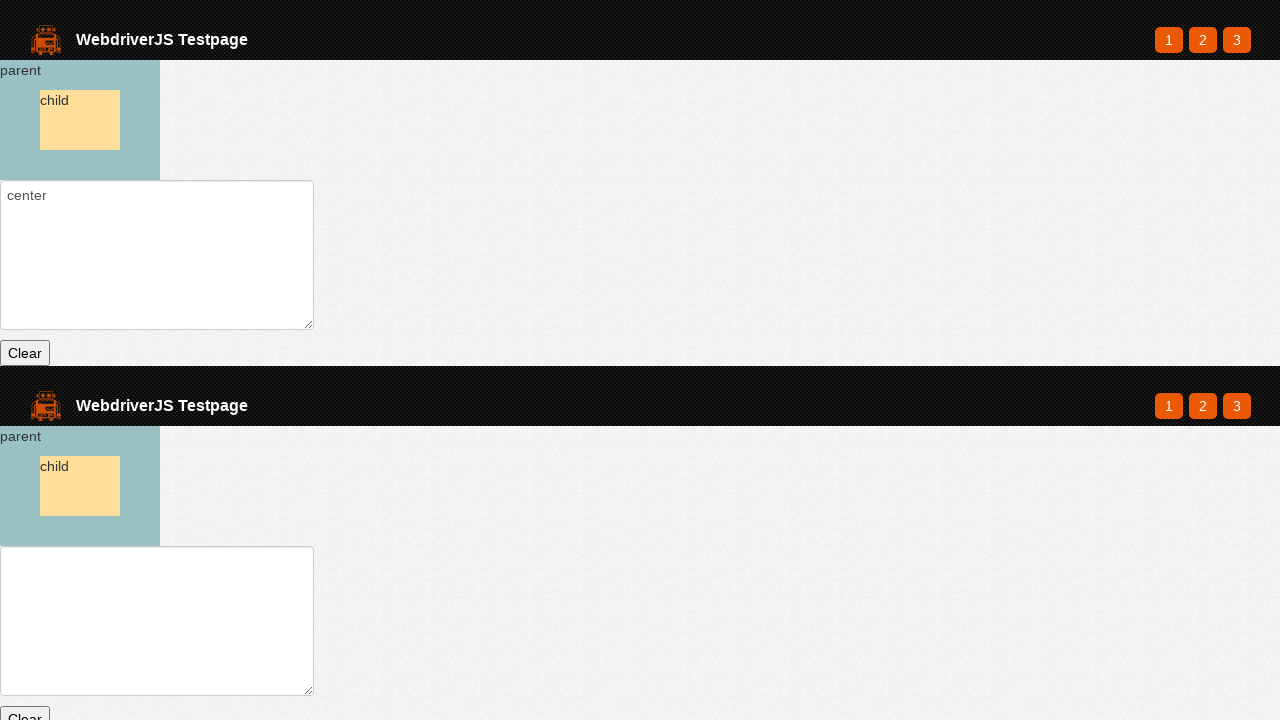

Verified text value ends with 'center'
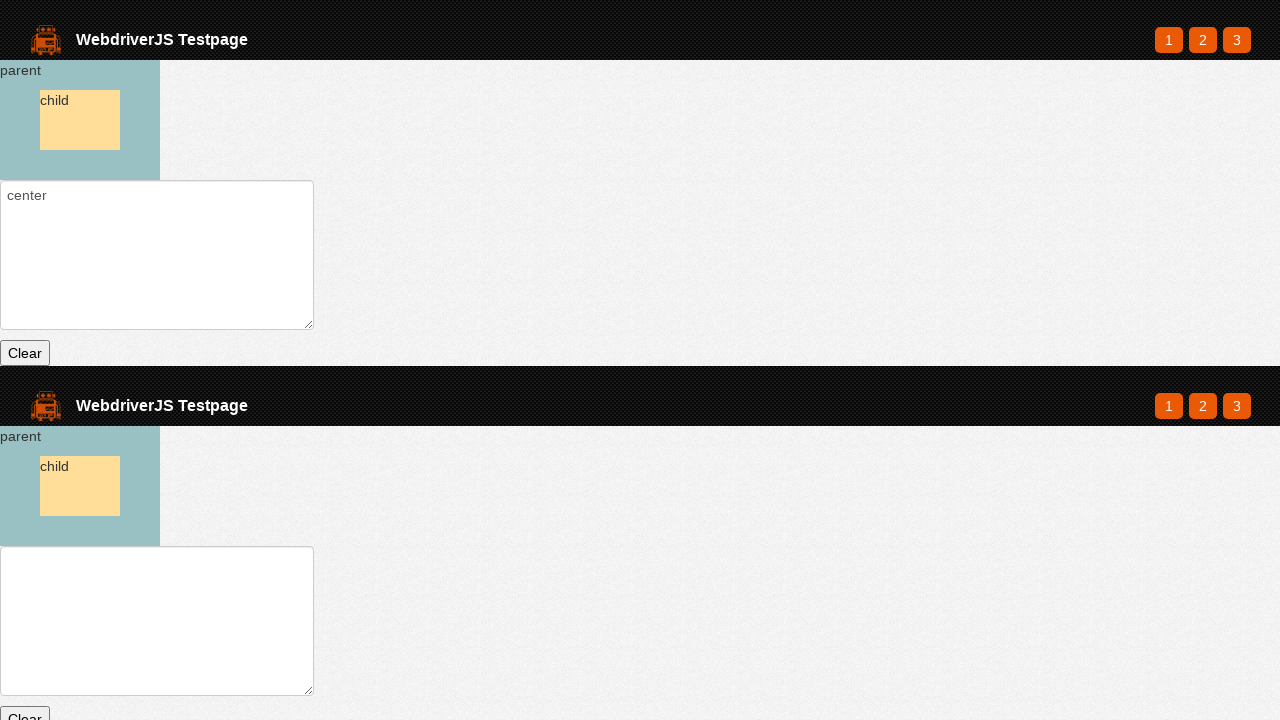

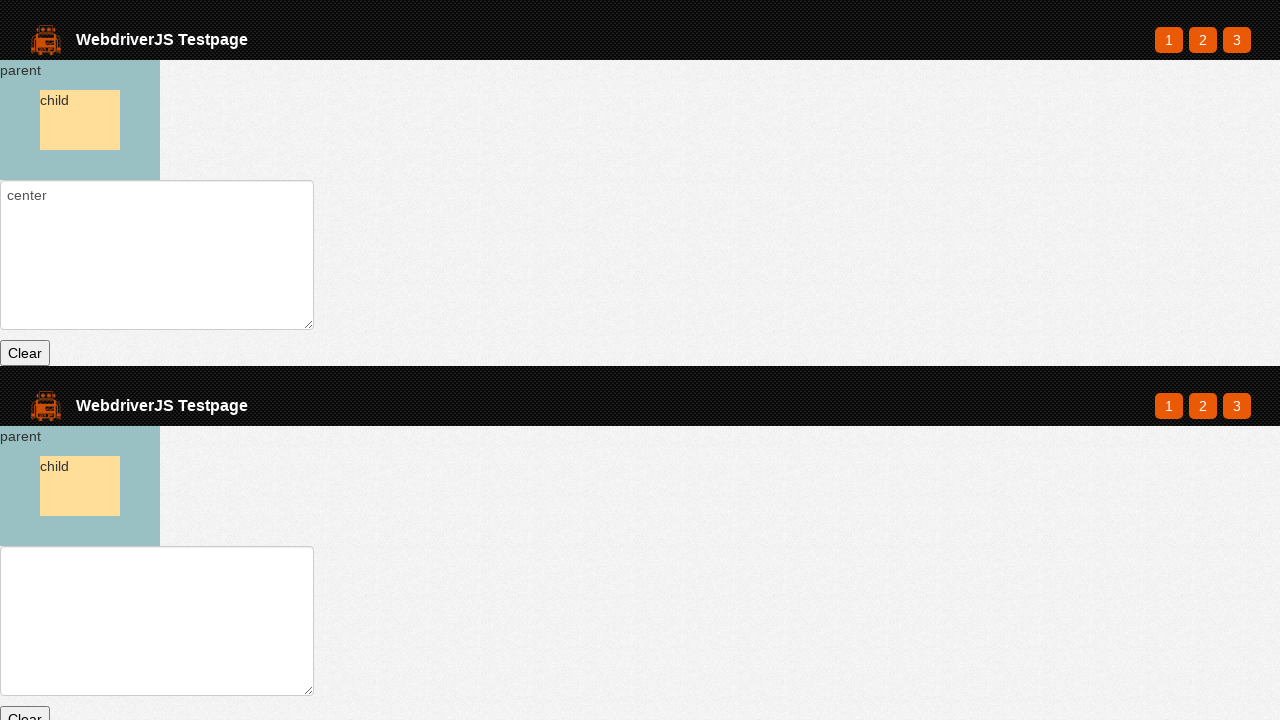